Tests dynamic controls functionality by clicking the Remove button, waiting for the loading bar to disappear, and verifying that the checkbox is removed and the "It's gone!" message is displayed.

Starting URL: https://practice.cydeo.com/dynamic_controls

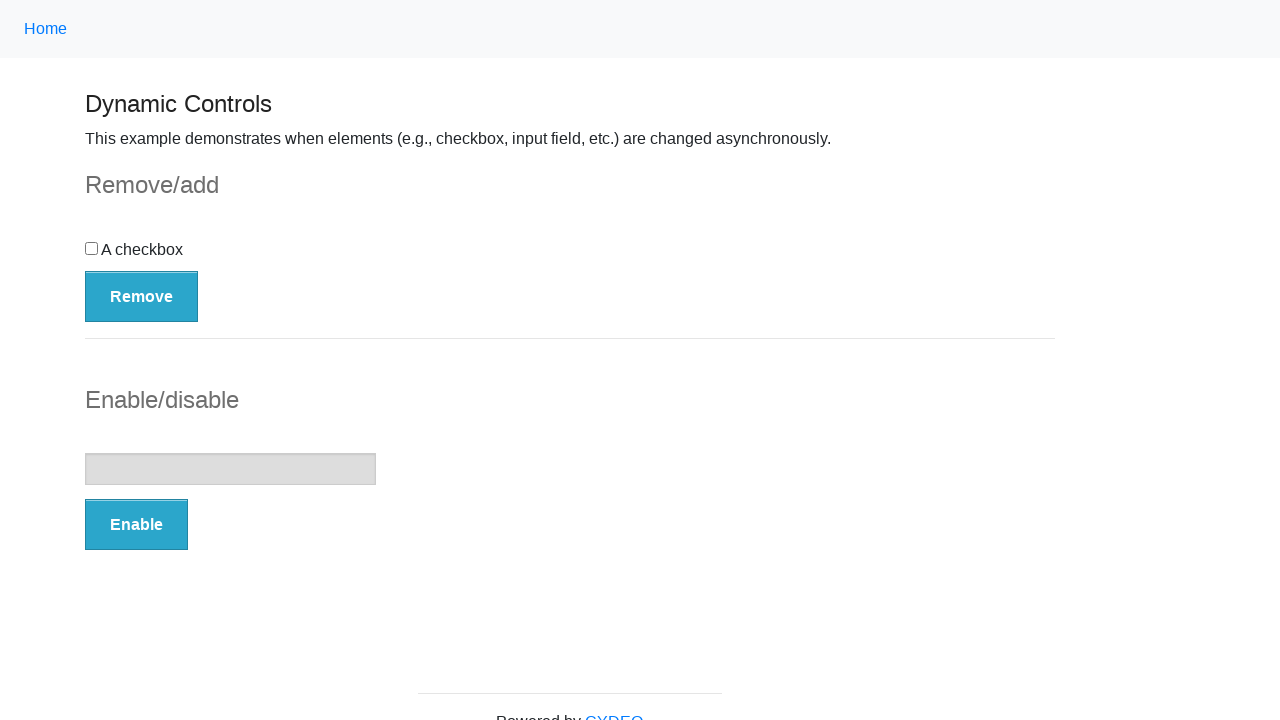

Clicked the Remove button at (142, 296) on button:has-text('Remove')
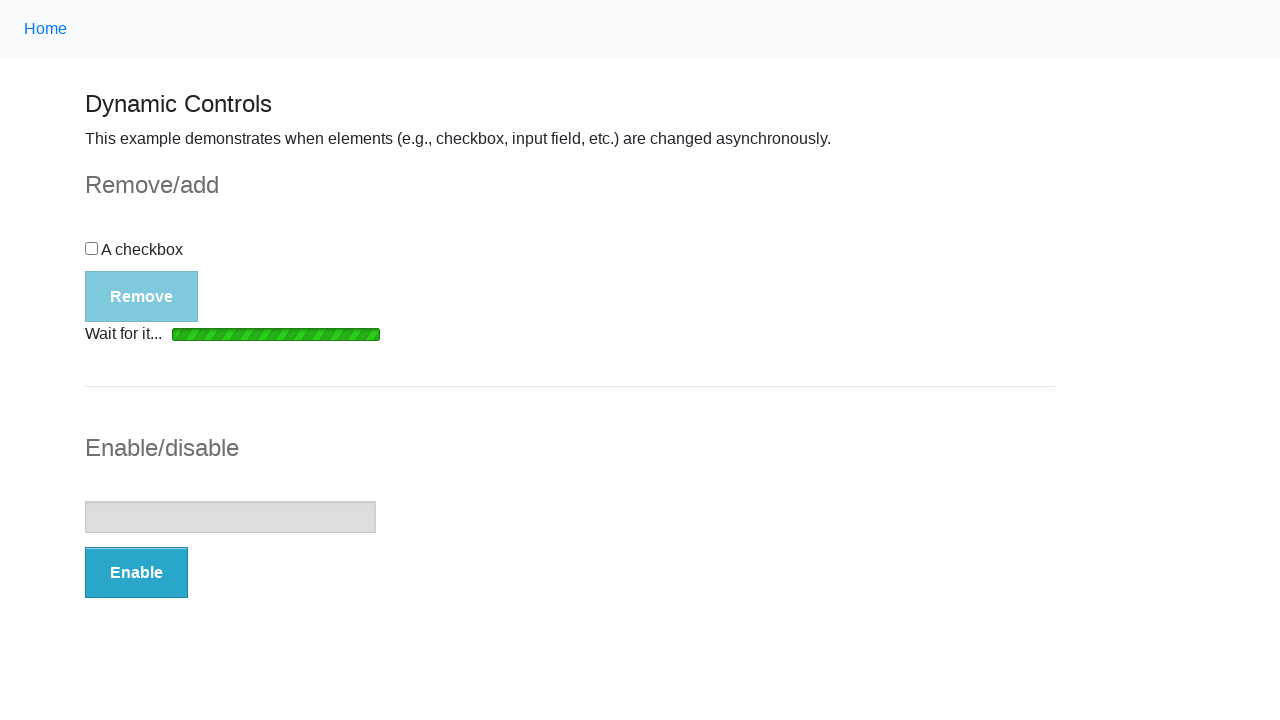

Waited for loading bar to disappear
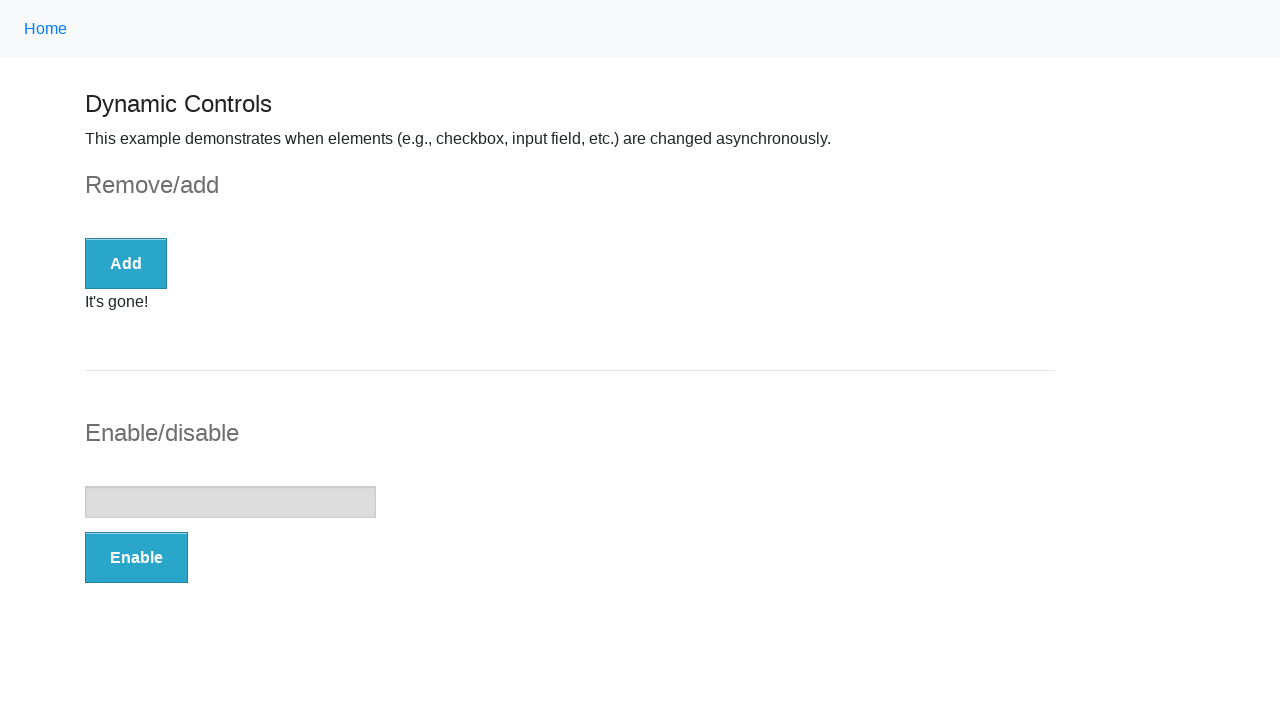

Verified checkbox is removed and not visible
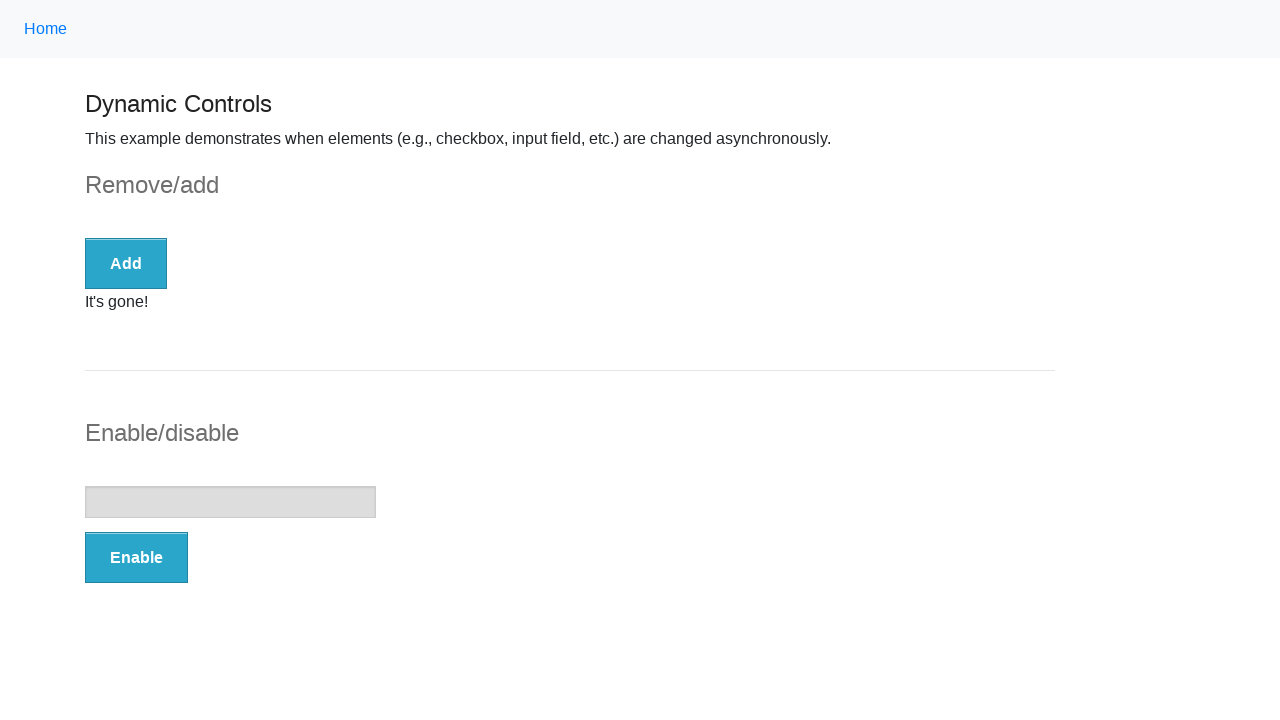

Verified 'It's gone!' message is visible
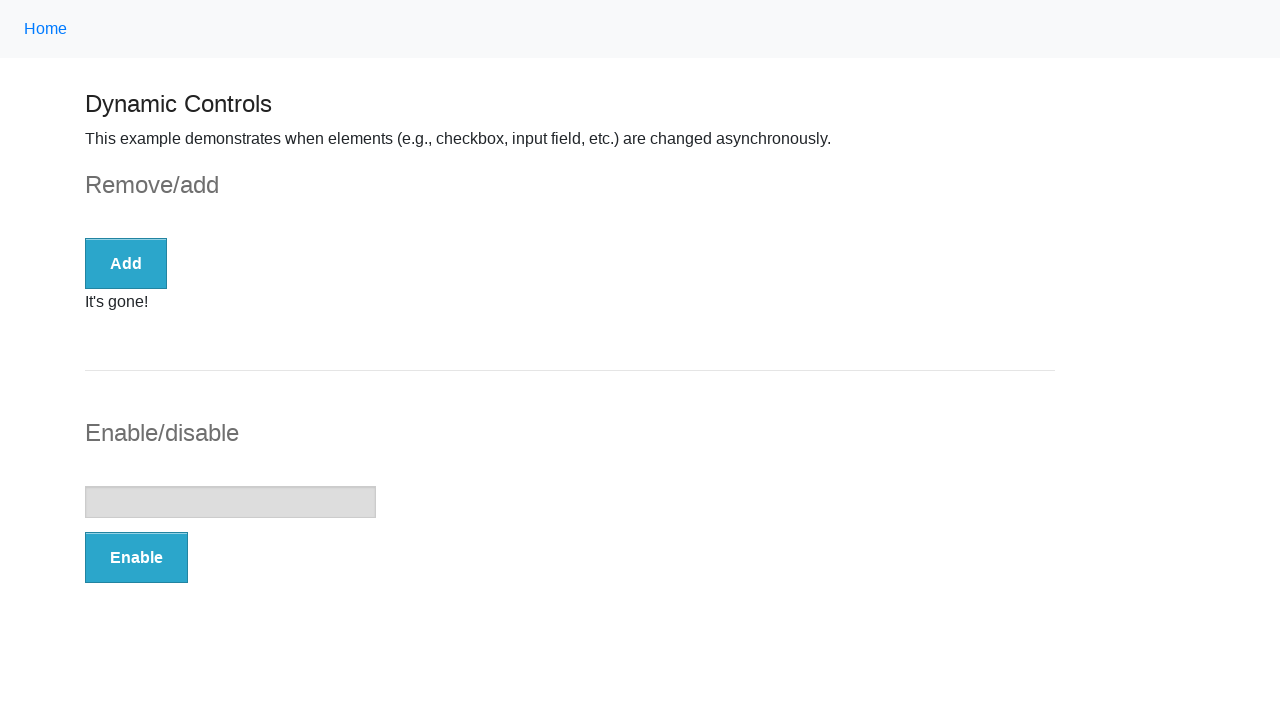

Verified message text content equals 'It's gone!'
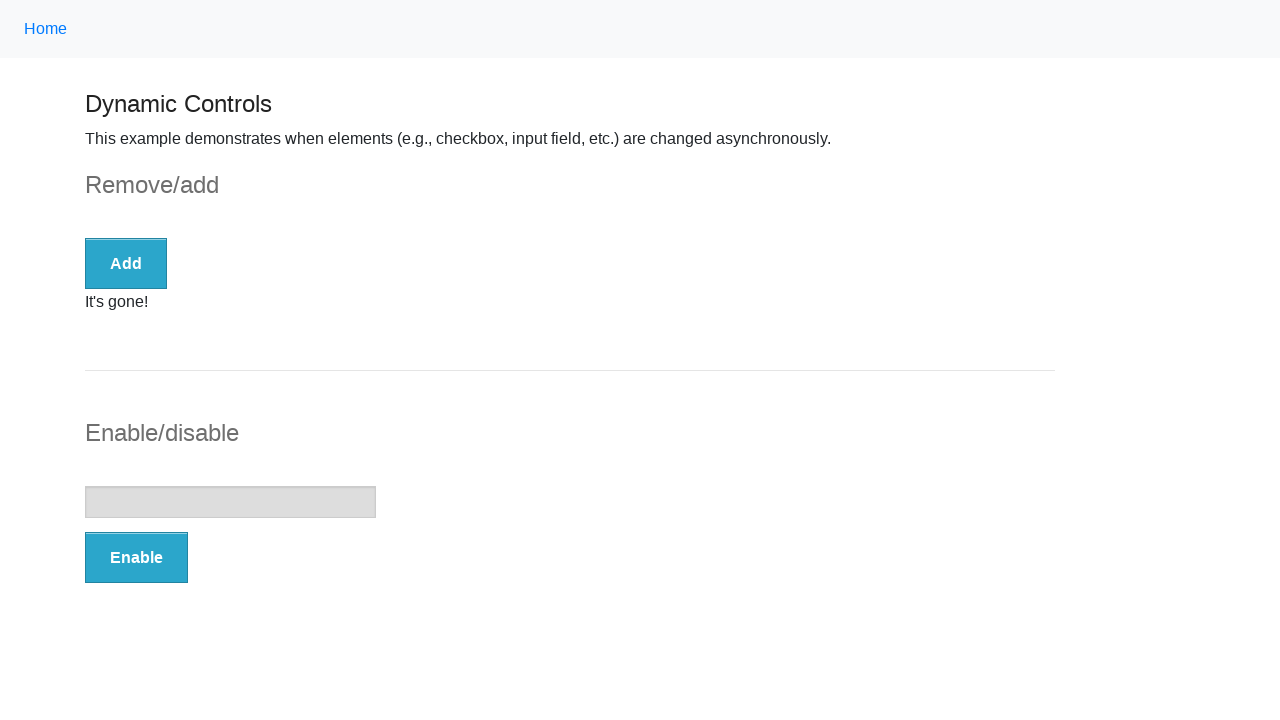

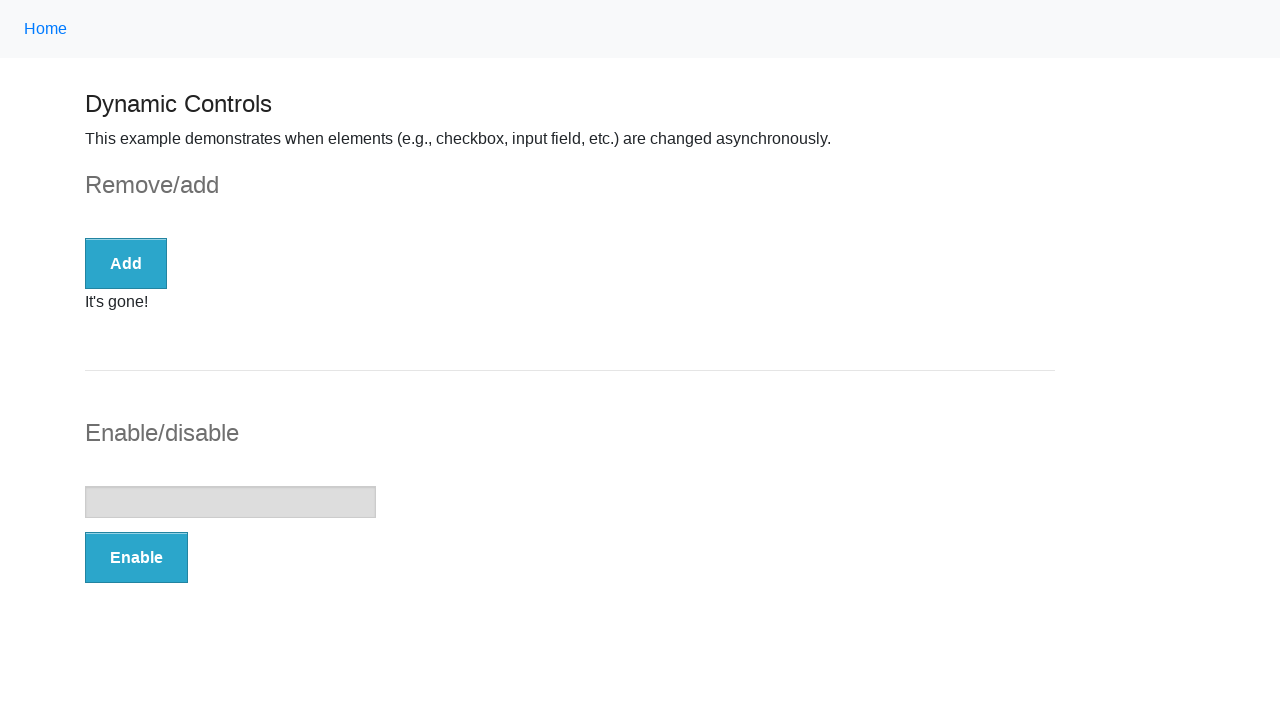